Tests the Table Data Search feature by navigating to it and searching for a specific name in the filter field

Starting URL: https://www.lambdatest.com/selenium-playground/

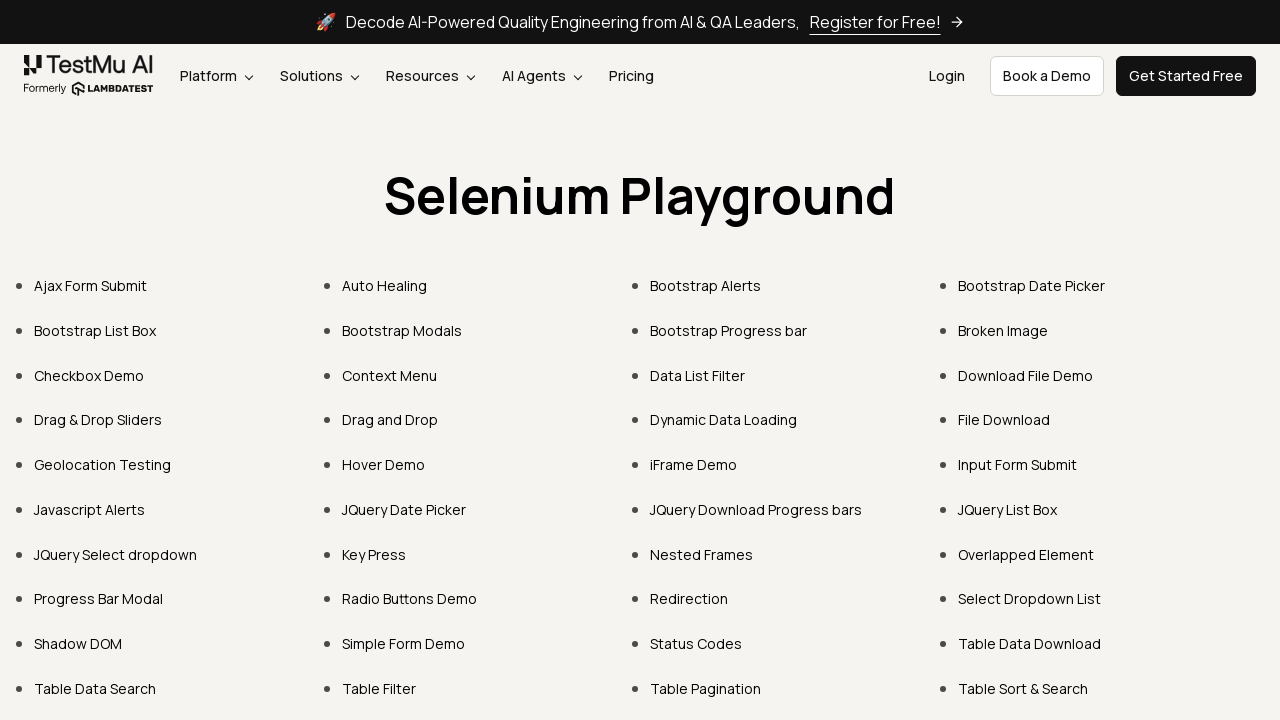

Clicked on 'Table Data Search' link at (95, 688) on text=Table Data Search
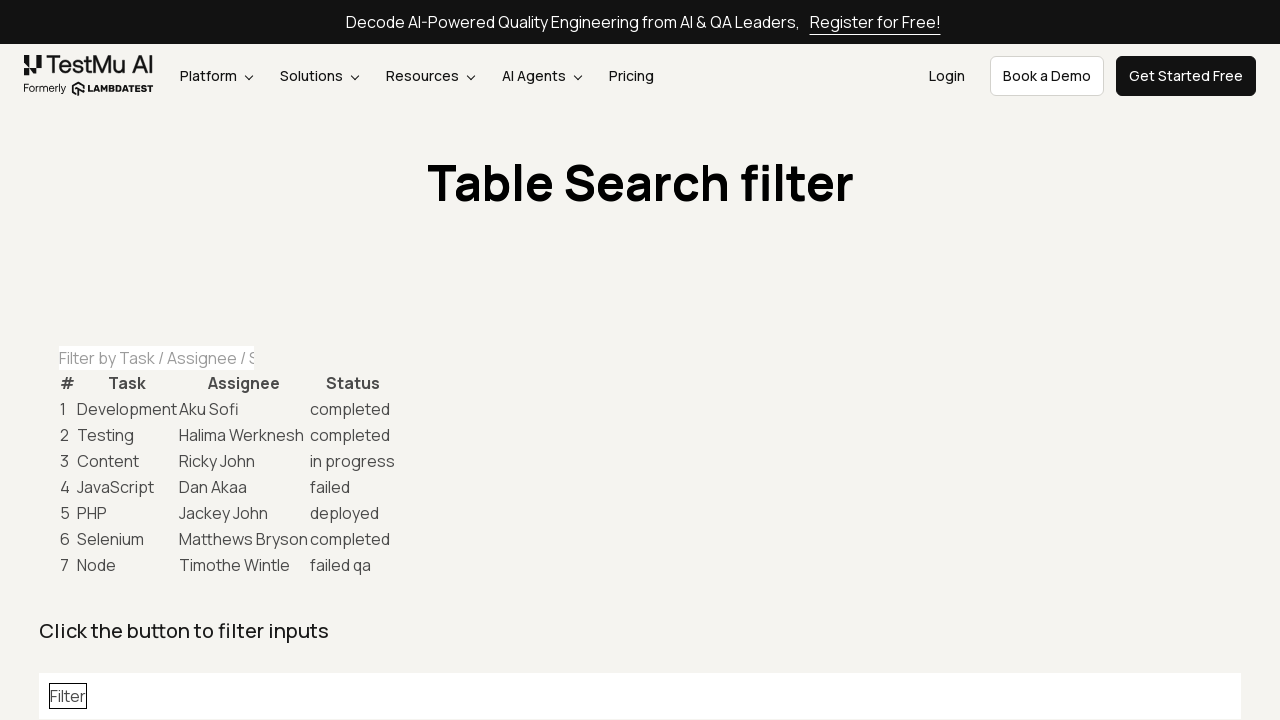

Entered 'Timothe Wintle' in the filter field on #task-table-filter
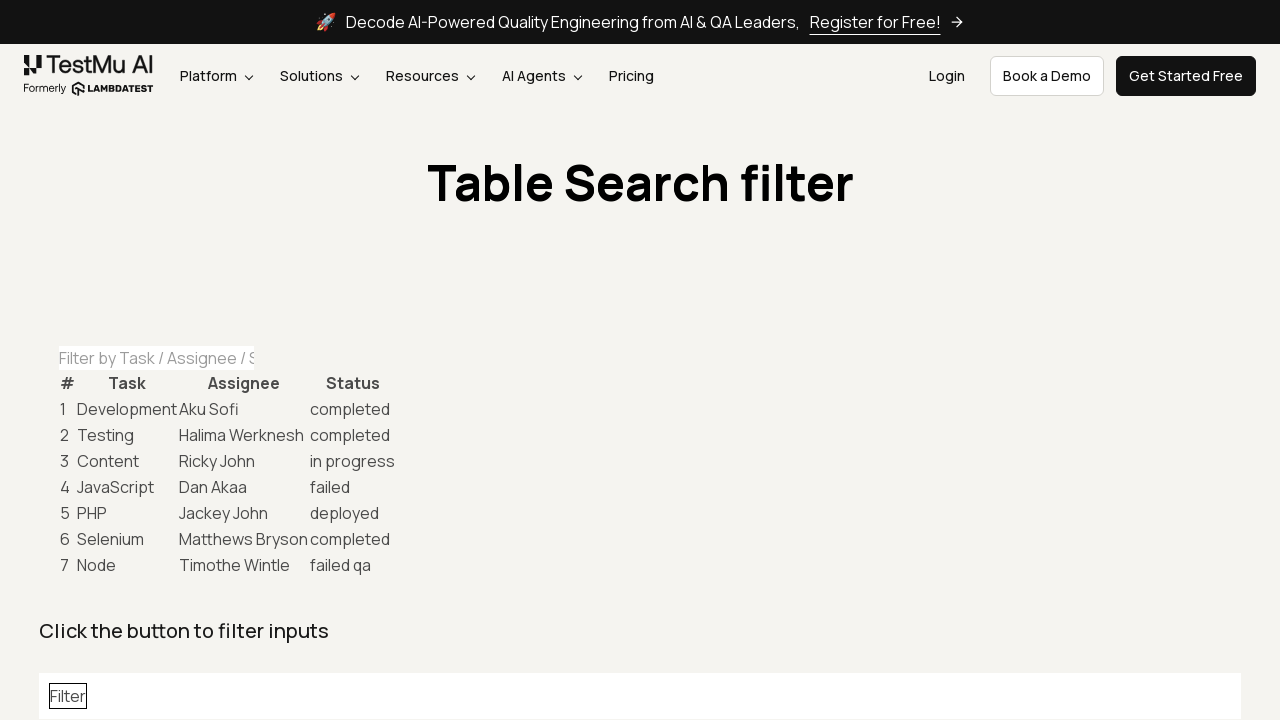

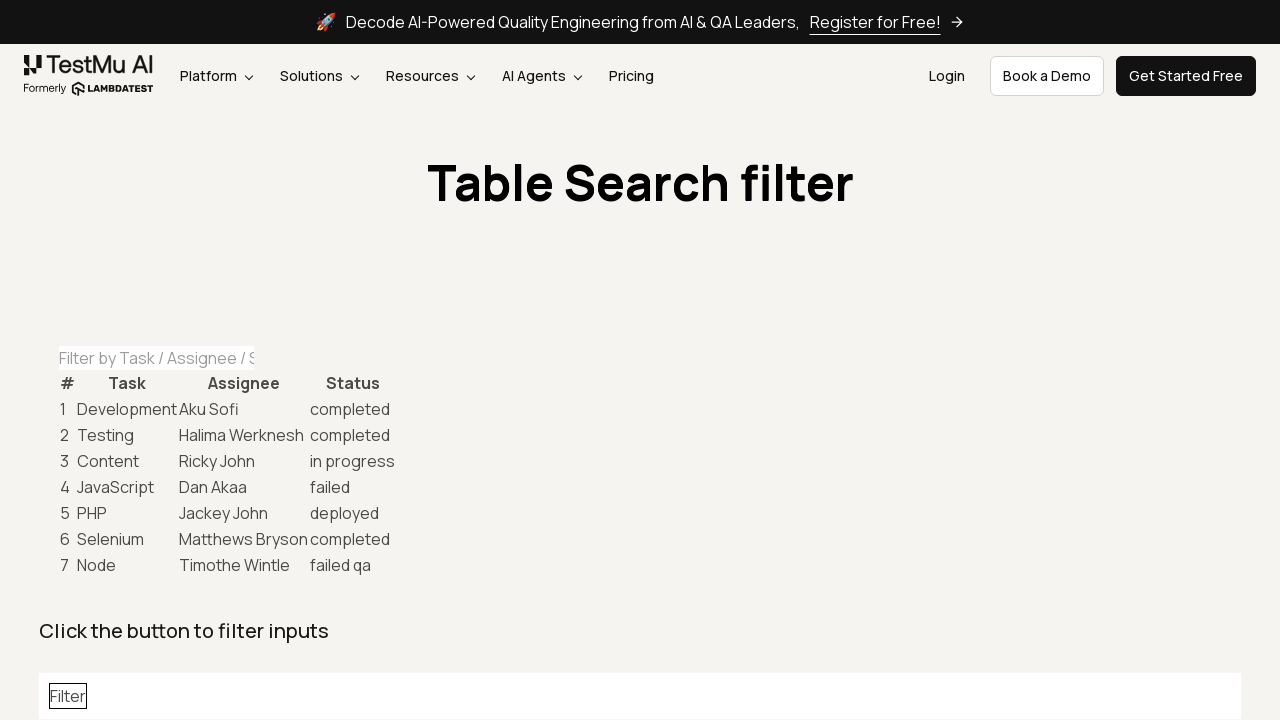